Navigates to a practice page with a web table, locates a specific user entry (Jasmine.Morgan), and clicks the associated checkbox

Starting URL: https://selectorshub.com/xpath-practice-page/

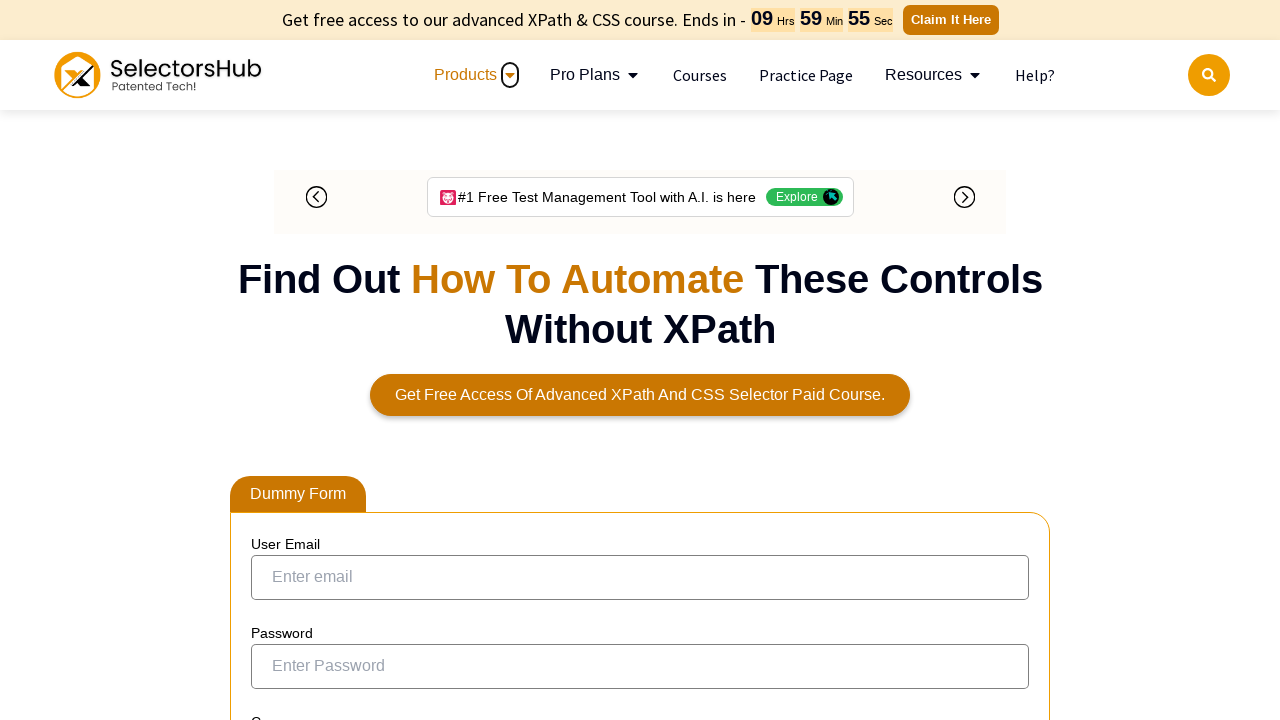

Navigated to XPath practice page
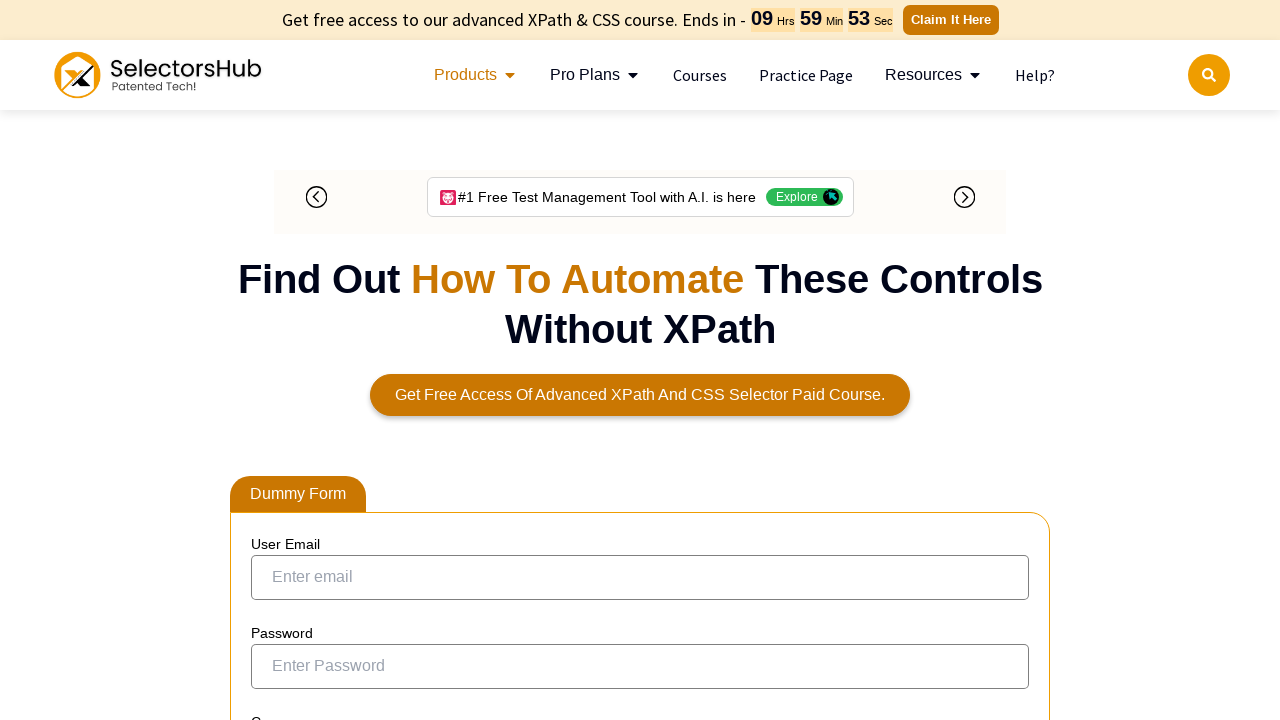

Web table loaded and Jasmine.Morgan entry found
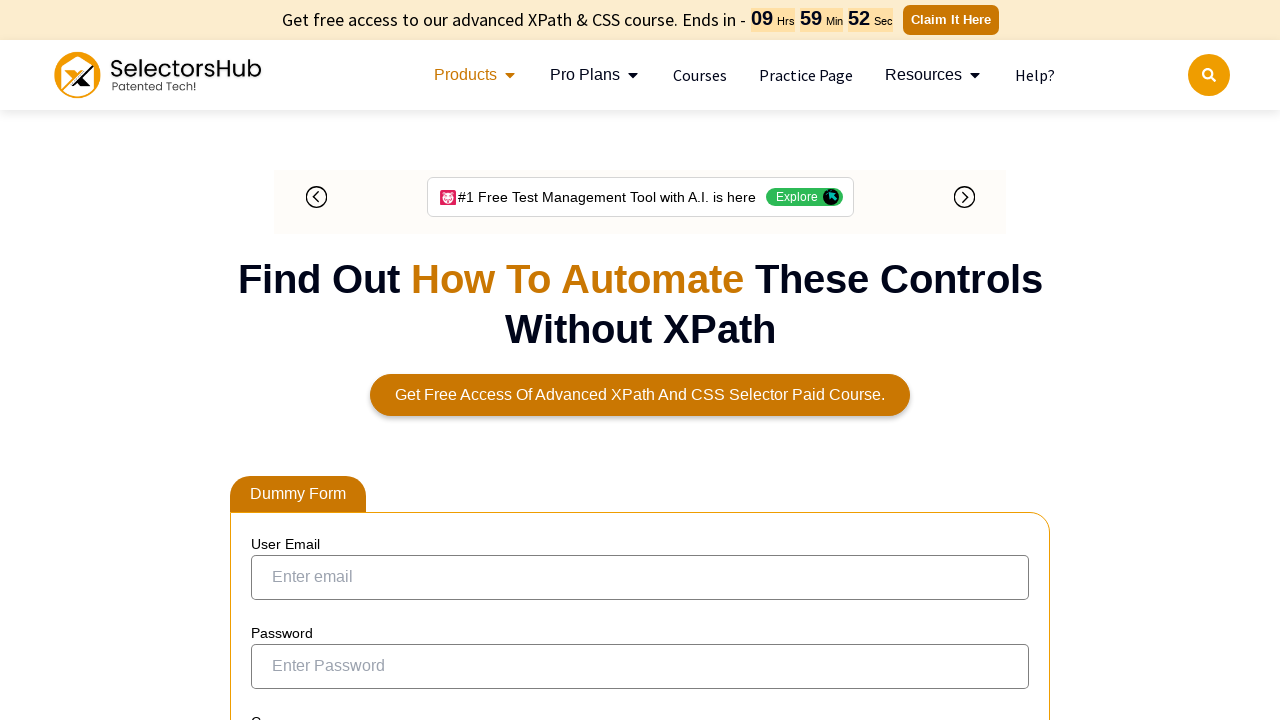

Retrieved name text: Jasmine.Morgan
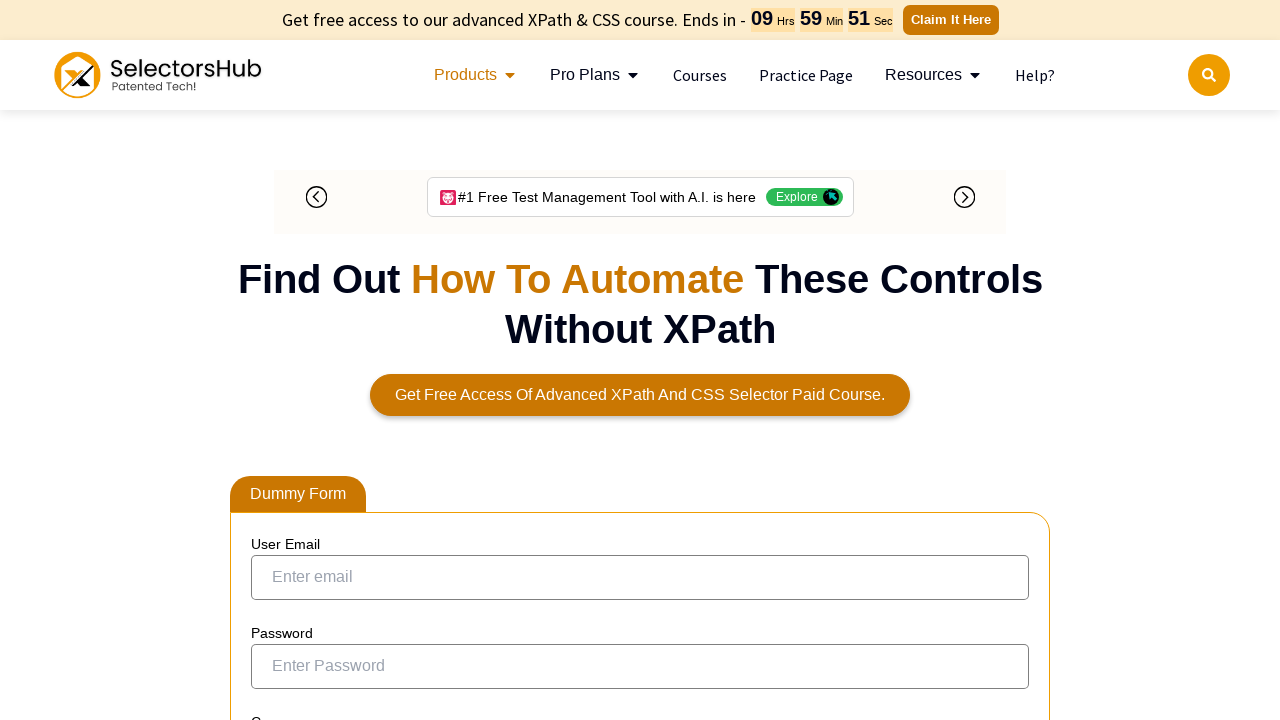

Clicked checkbox for Jasmine.Morgan entry at (274, 353) on xpath=//a[contains(text(),'Jasmine.Morgan')]/ancestor::tr/td//input[@id='ohrmLis
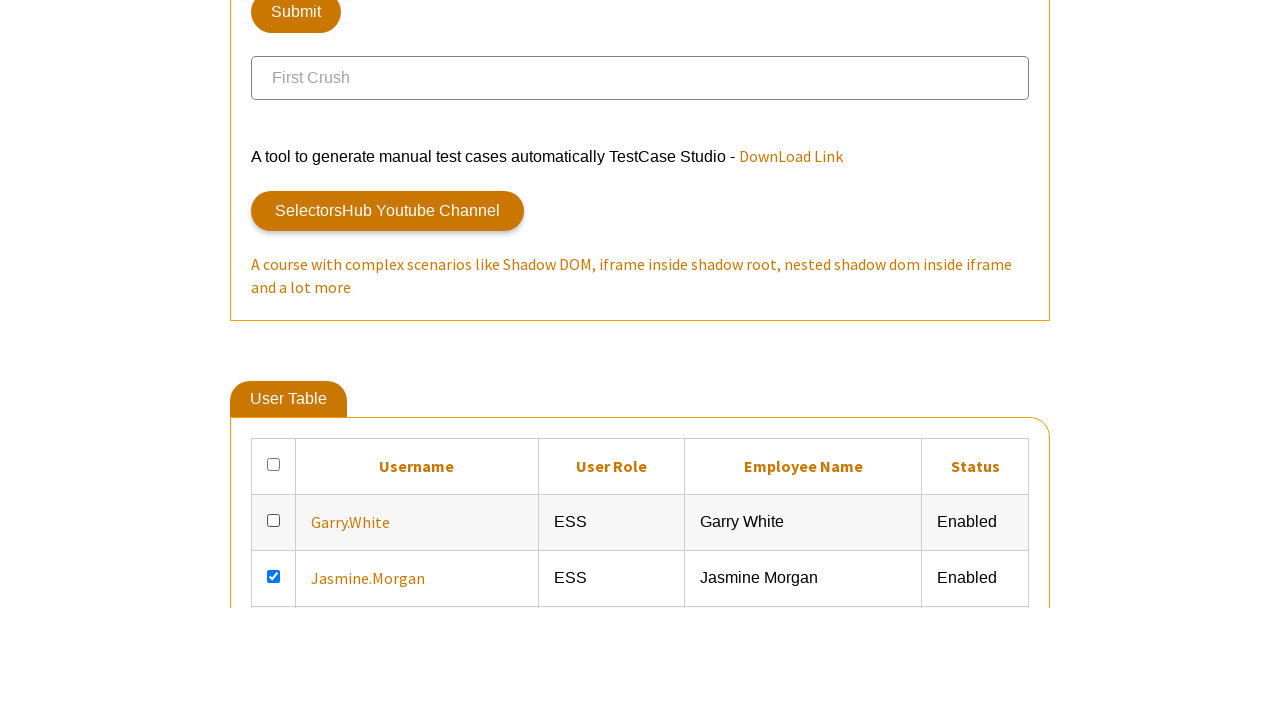

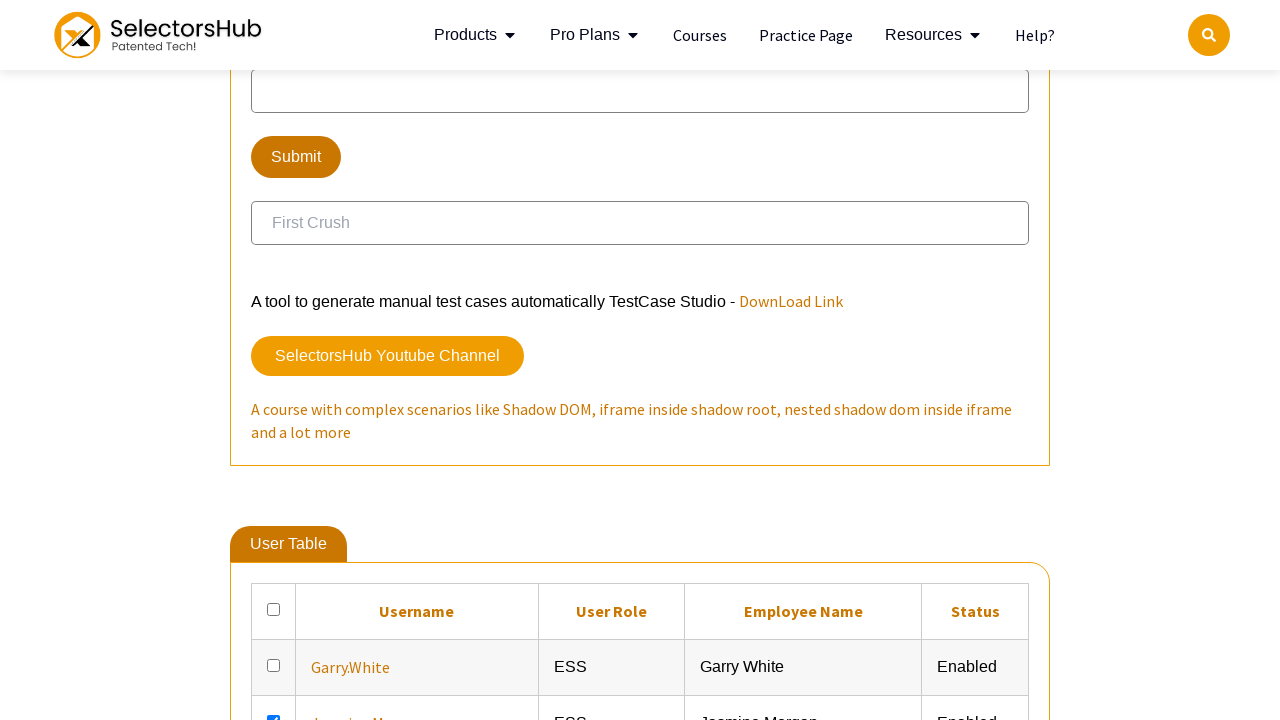